Tests dropdown element functionality by accessing a course dropdown, retrieving all options, and verifying if the options are sorted alphabetically

Starting URL: https://www.hyrtutorials.com/p/html-dropdown-elements-practice.html

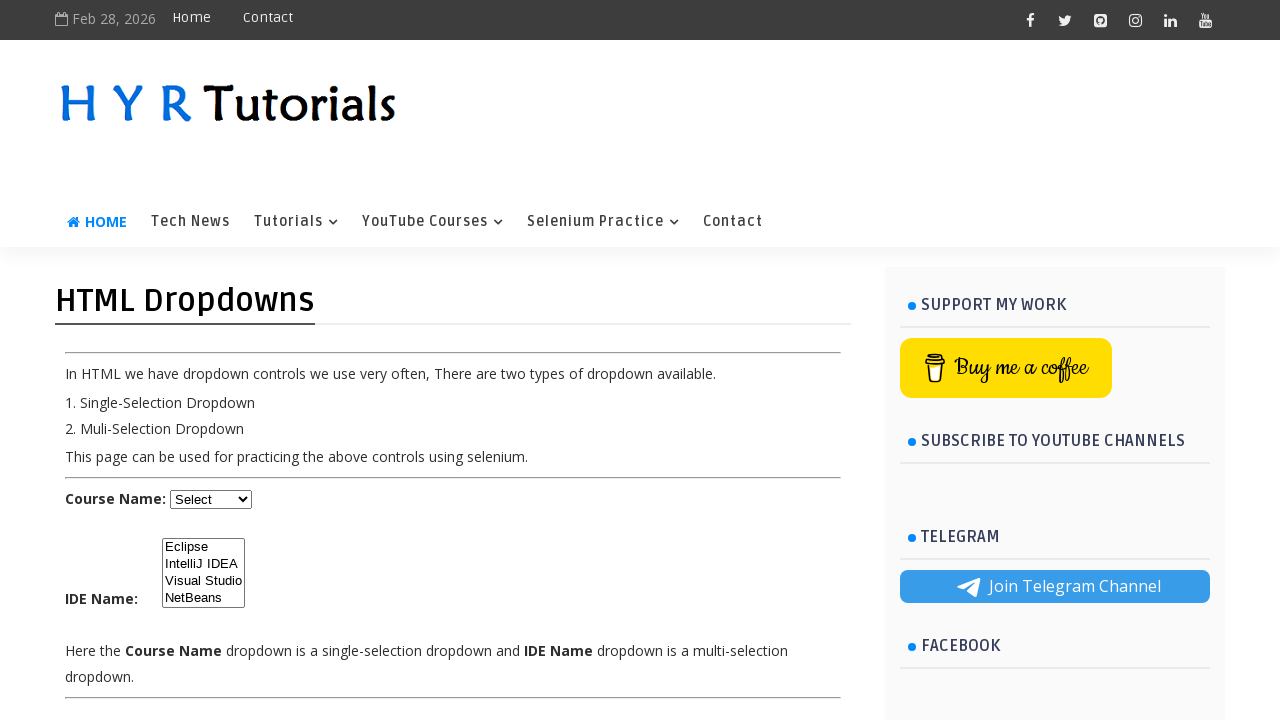

Waited for course dropdown element to load
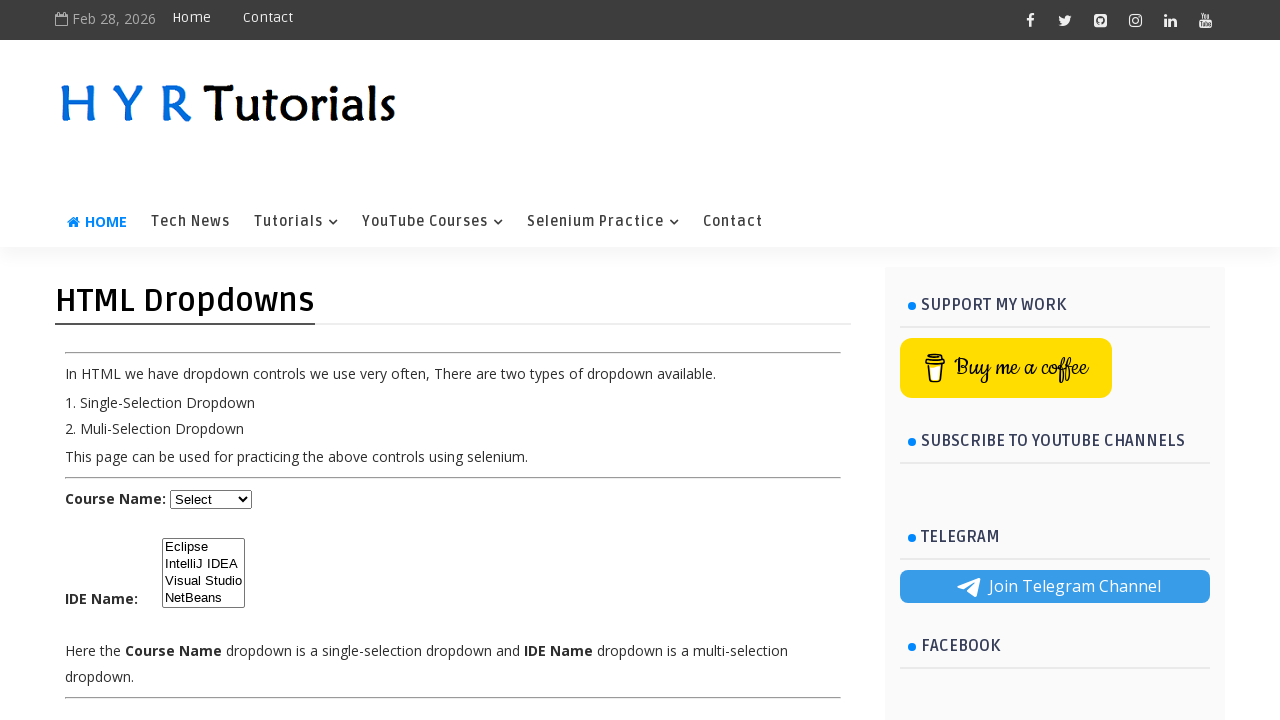

Located the course dropdown element
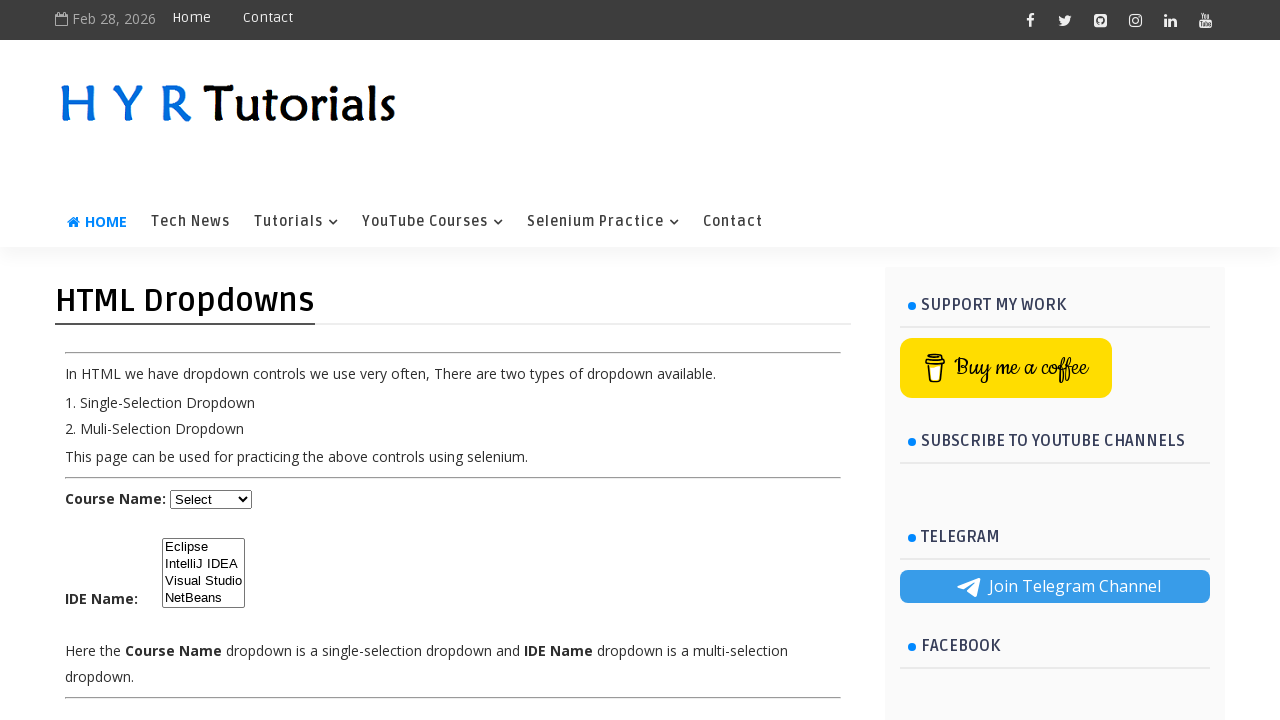

Retrieved all options from the dropdown
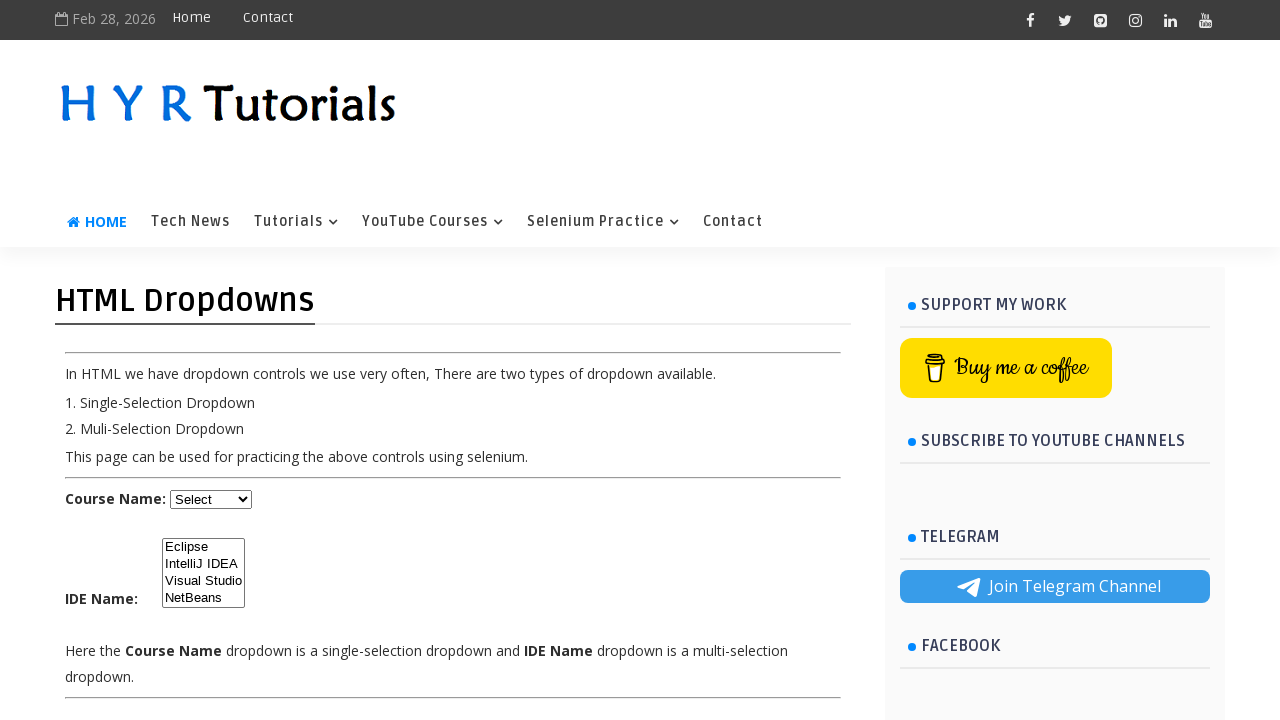

Counted dropdown options: 5 options found
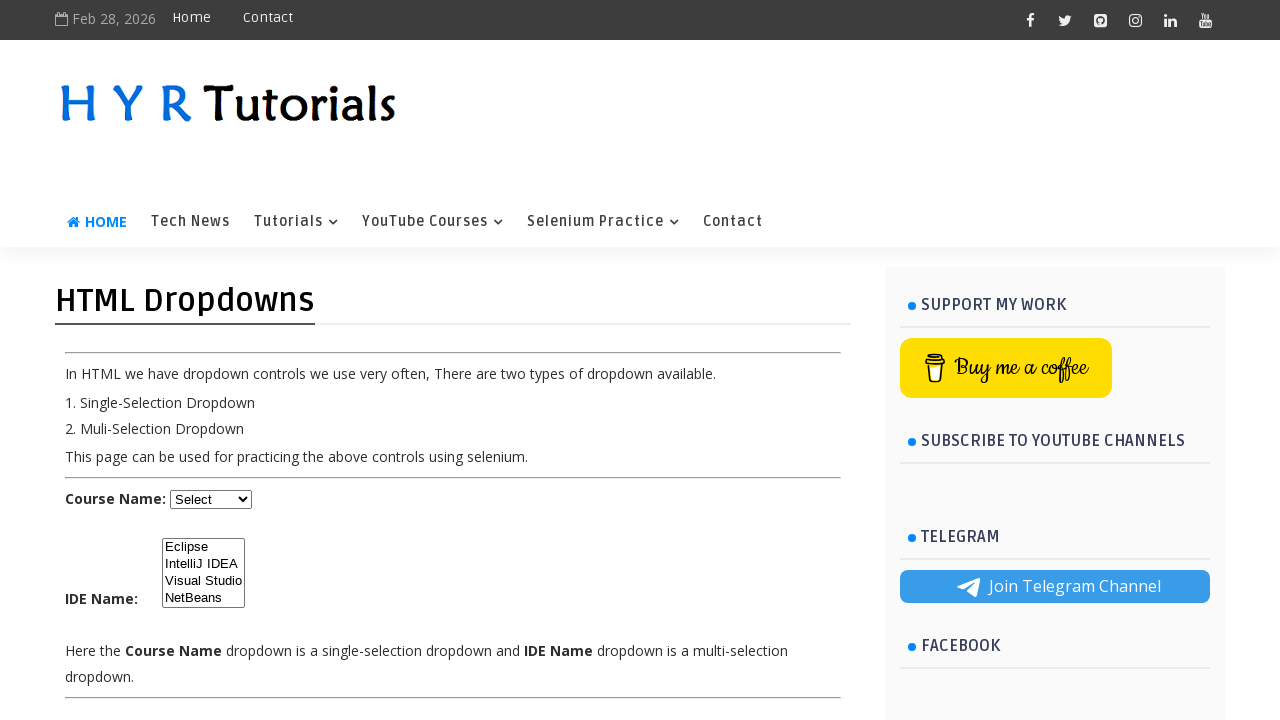

Selected the second option (index 1) from the dropdown to verify interactivity on #course
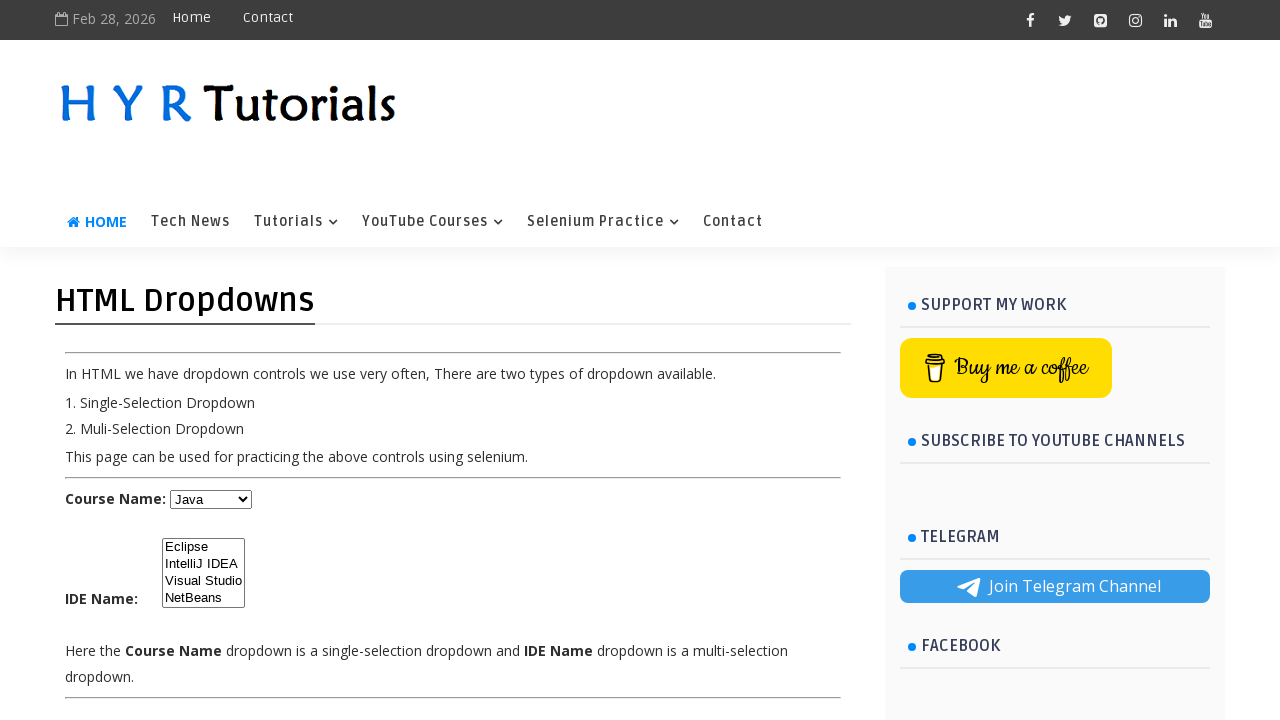

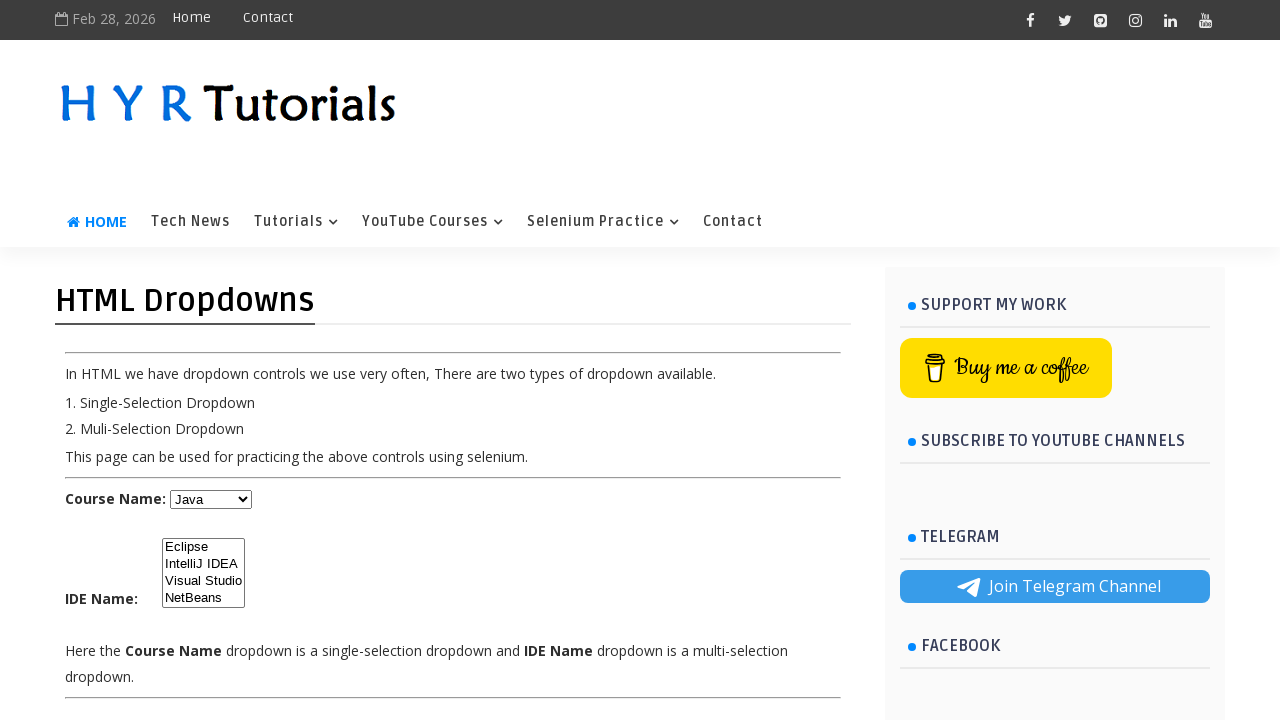